Tests keyboard actions by copying text from one input field to another using Ctrl+A, Ctrl+C, Tab, and Ctrl+V keyboard shortcuts, then verifies the text was copied correctly

Starting URL: https://www.text-compare.com/

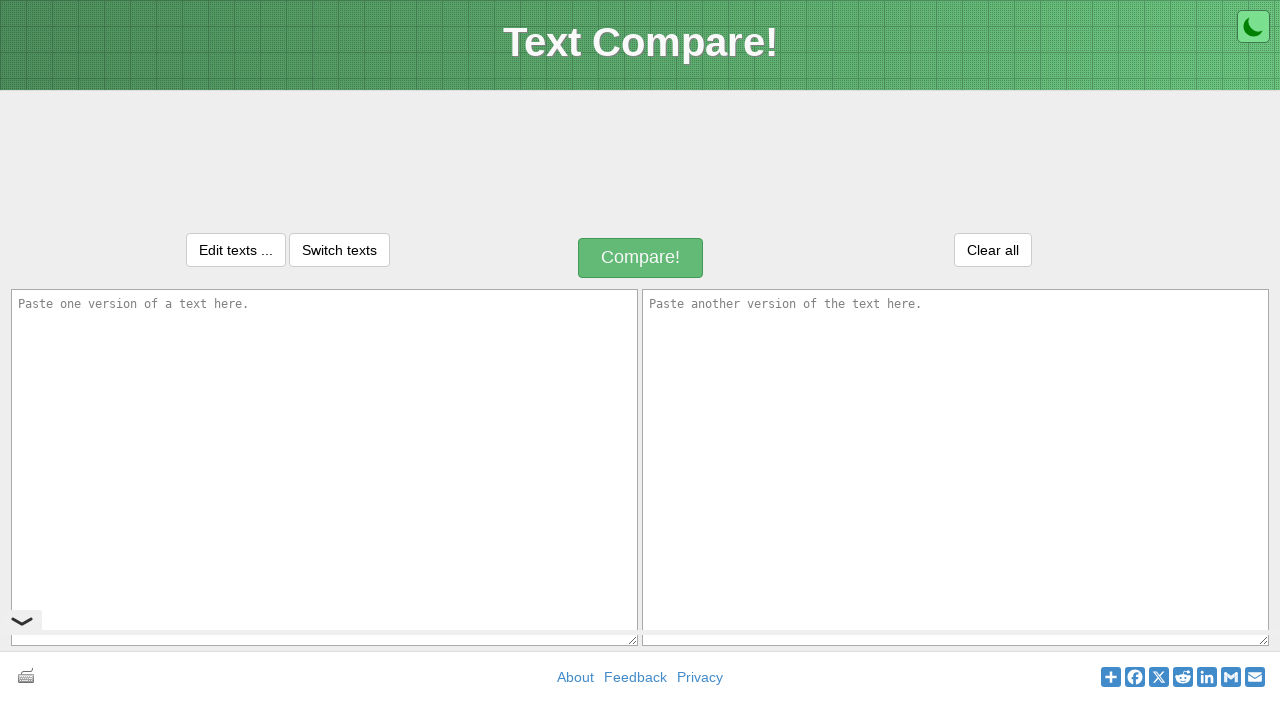

Filled first input field with 'Welcome to Selenium' on #inputText1
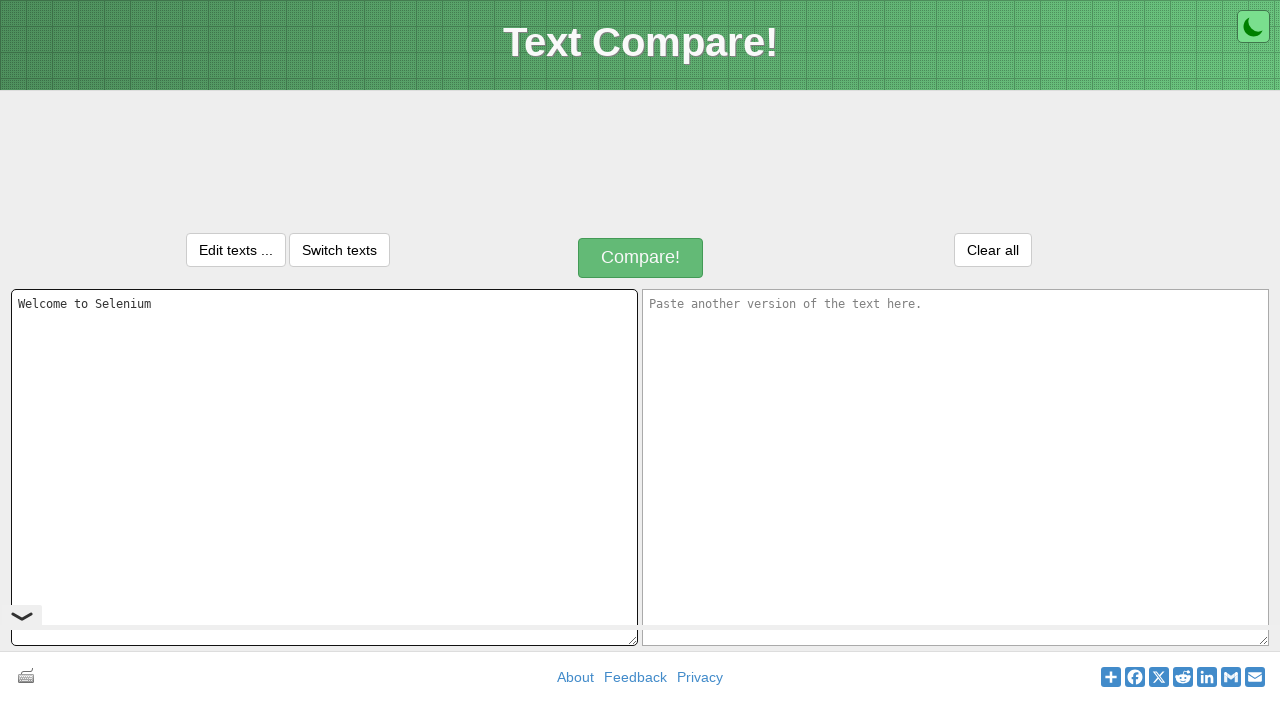

Selected all text in first input field with Ctrl+A
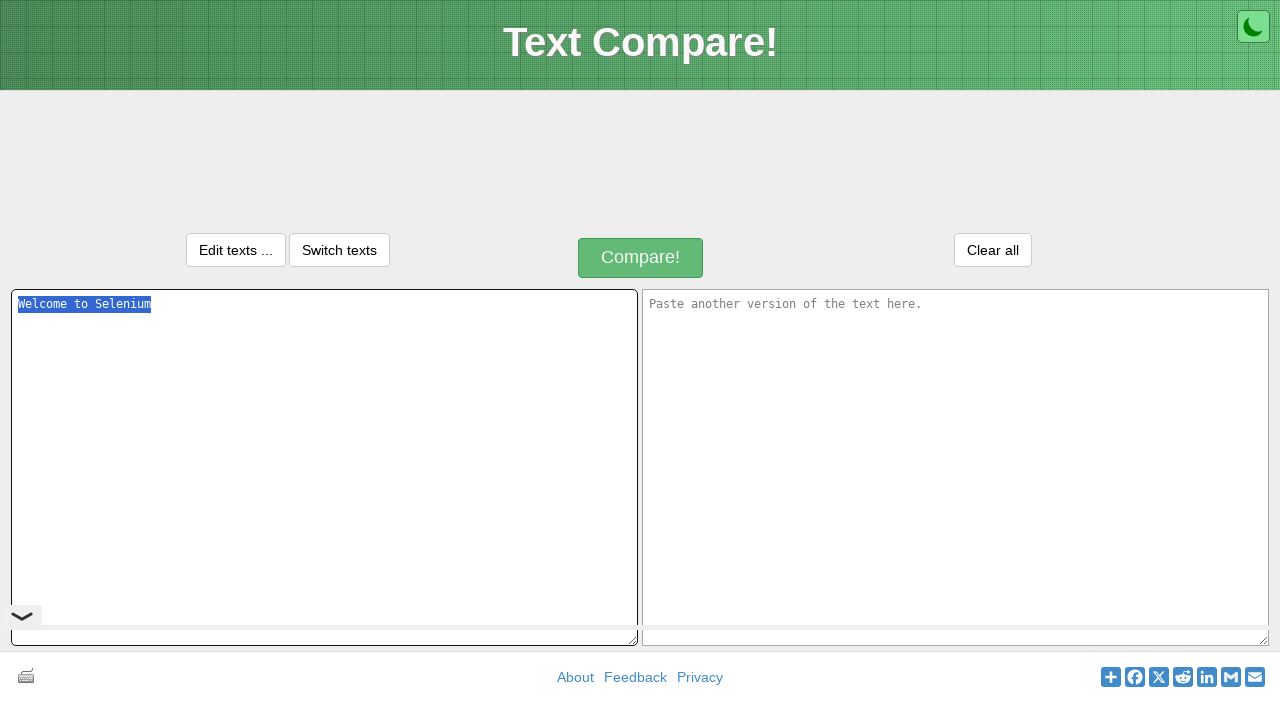

Copied selected text with Ctrl+C
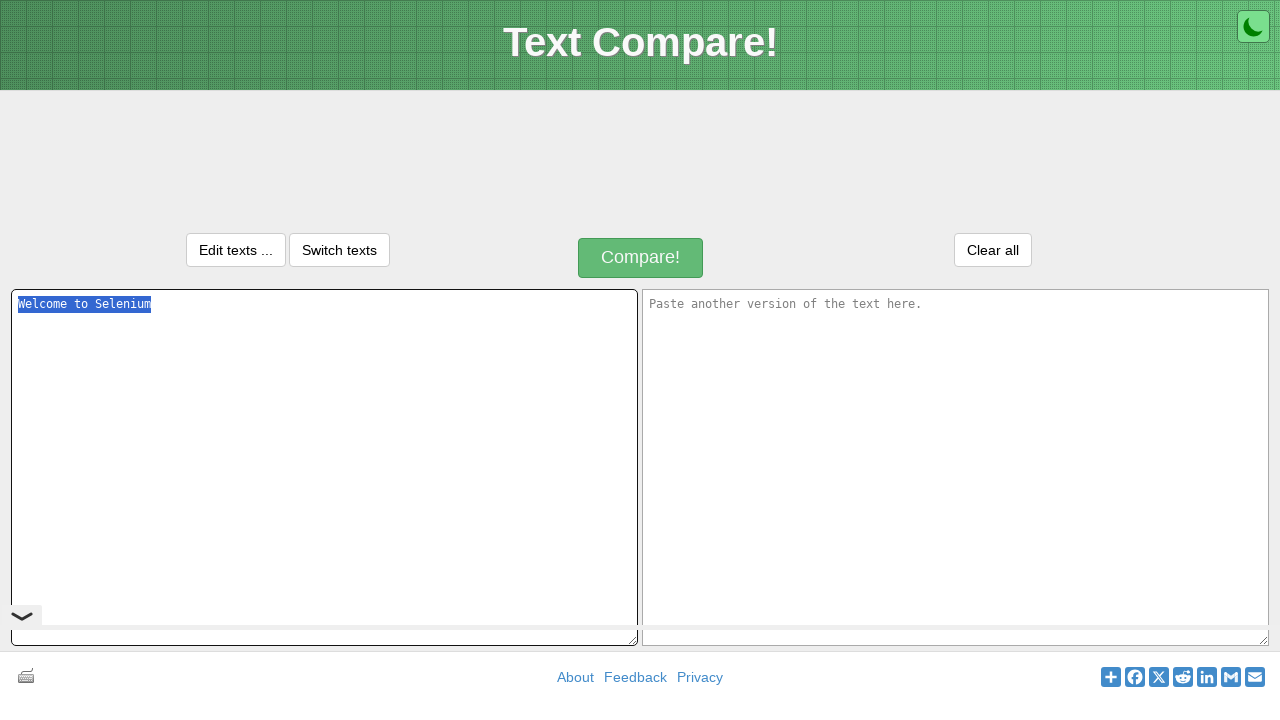

Moved to second input field with Tab
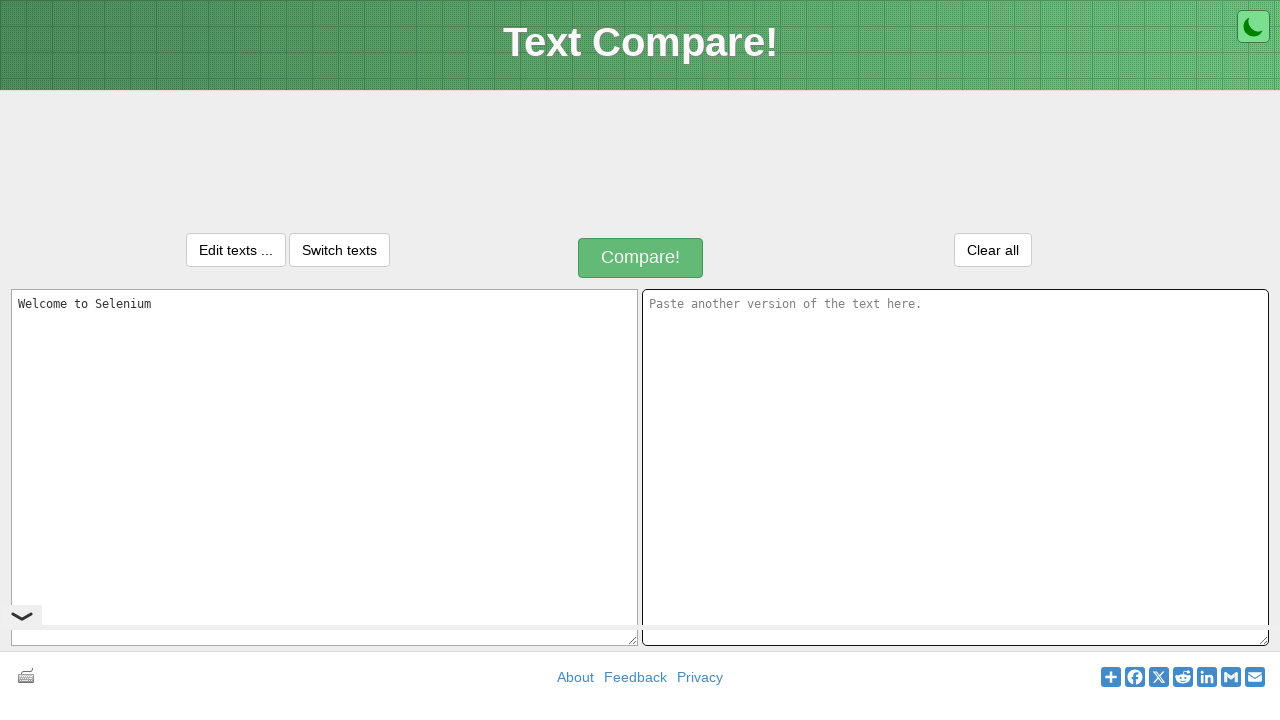

Pasted text into second input field with Ctrl+V
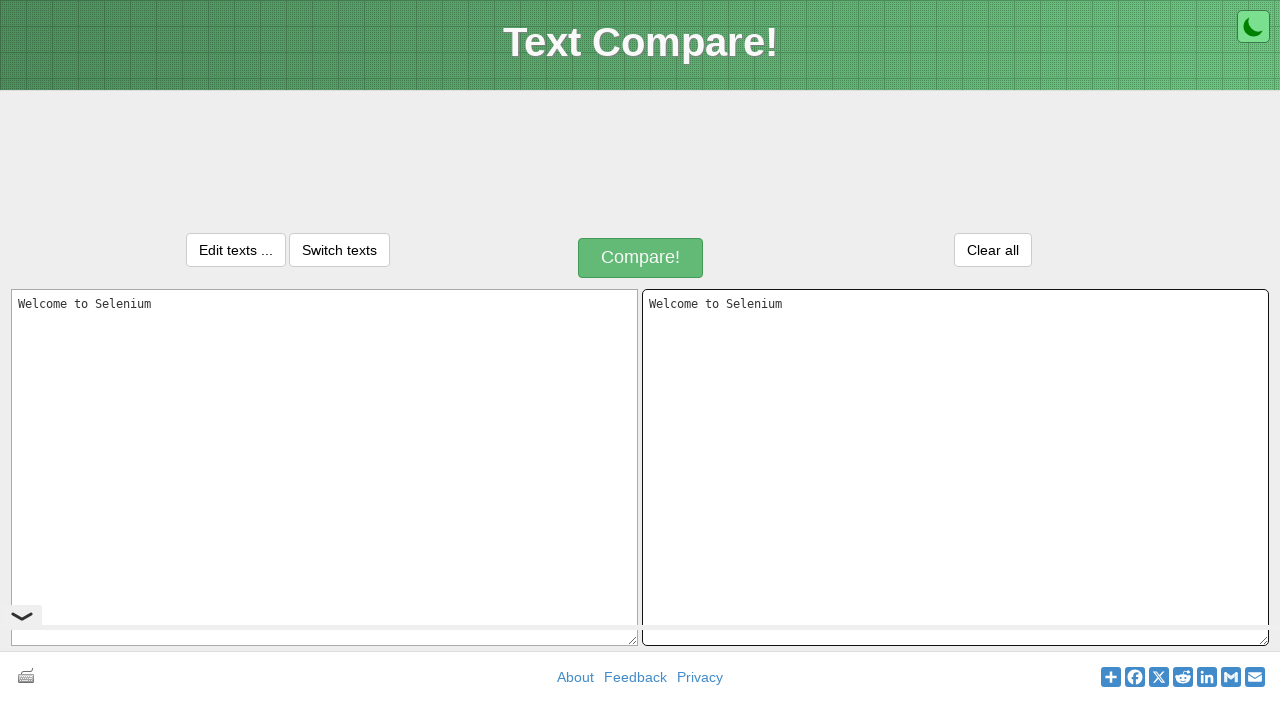

Retrieved value from first input field
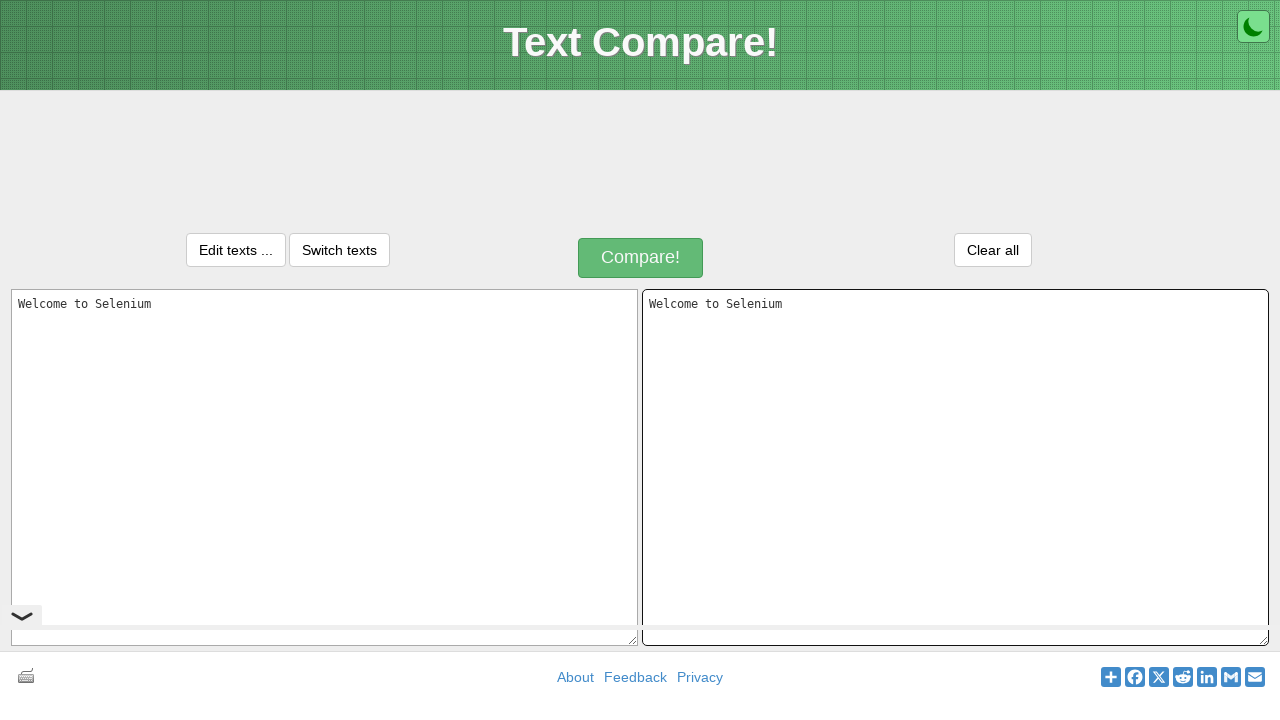

Retrieved value from second input field
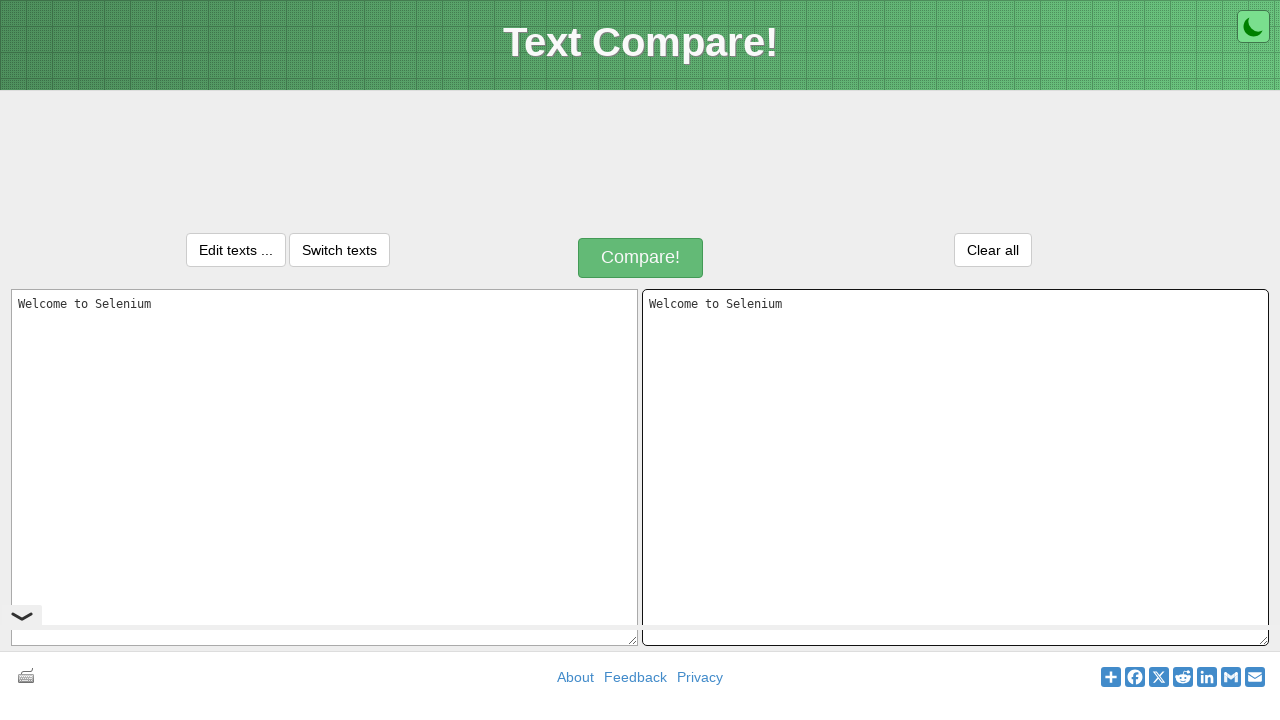

Verified that text was successfully copied - input fields match
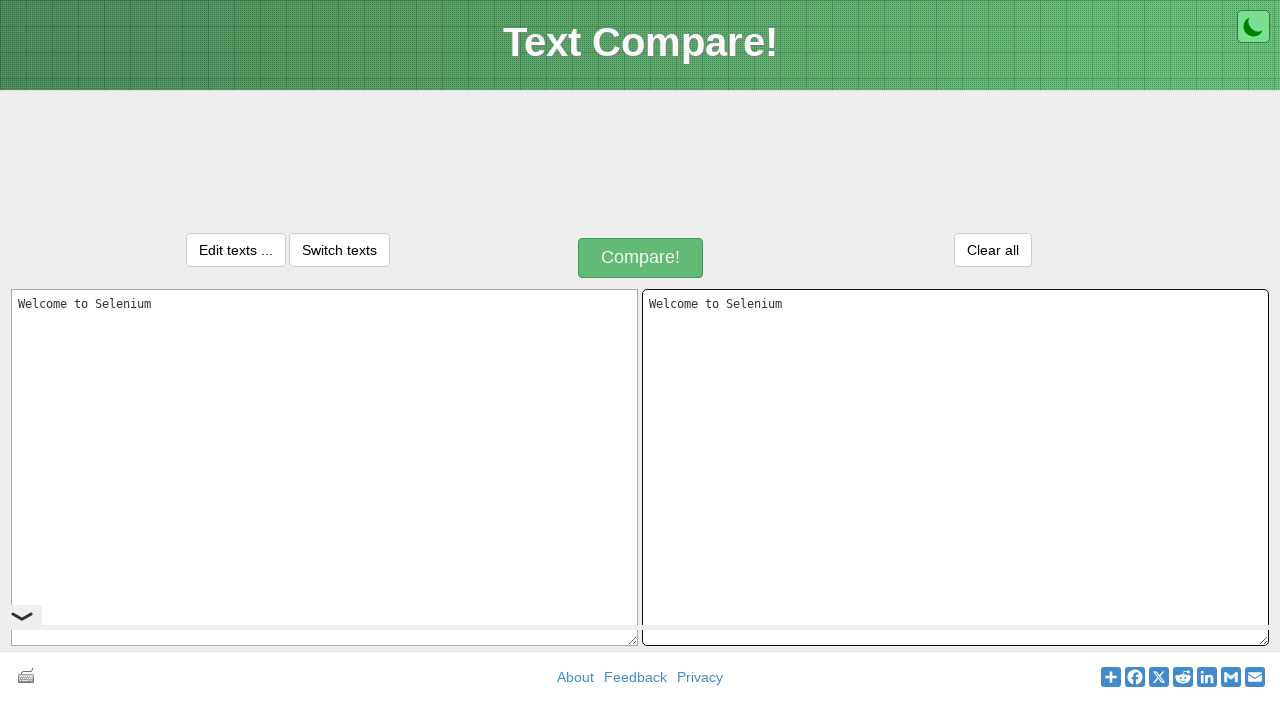

Printed the value of the second input field
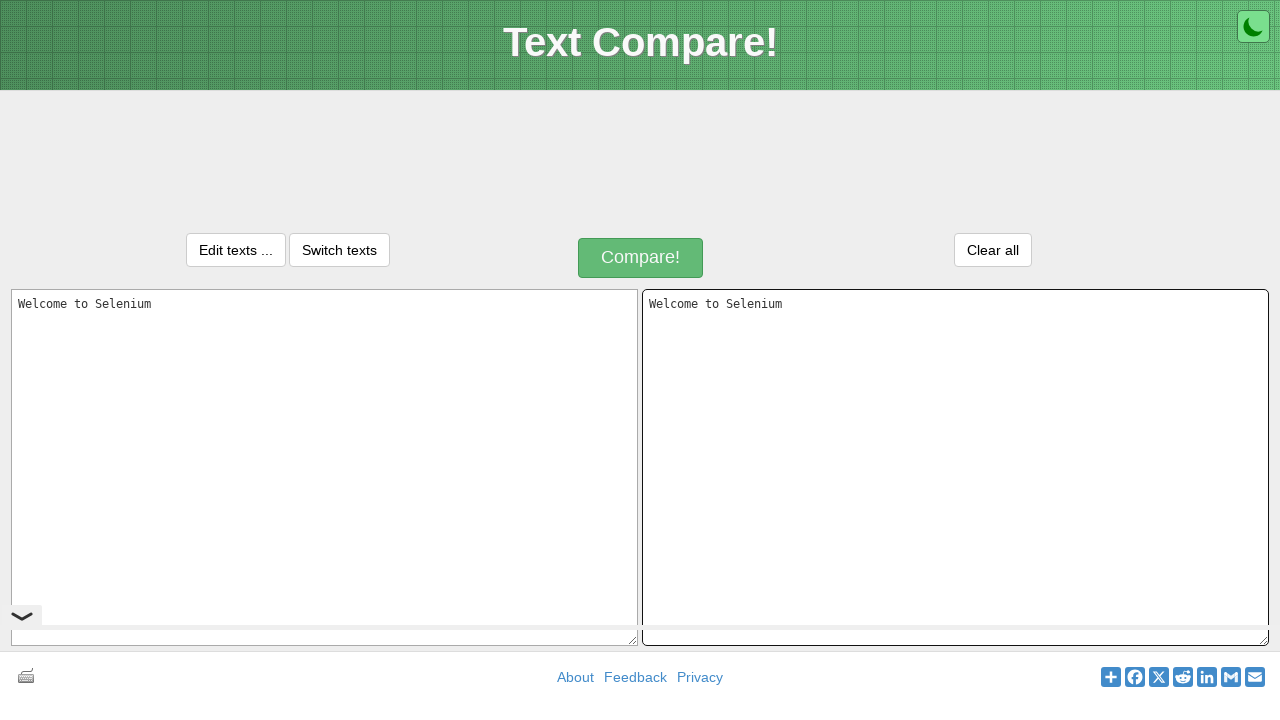

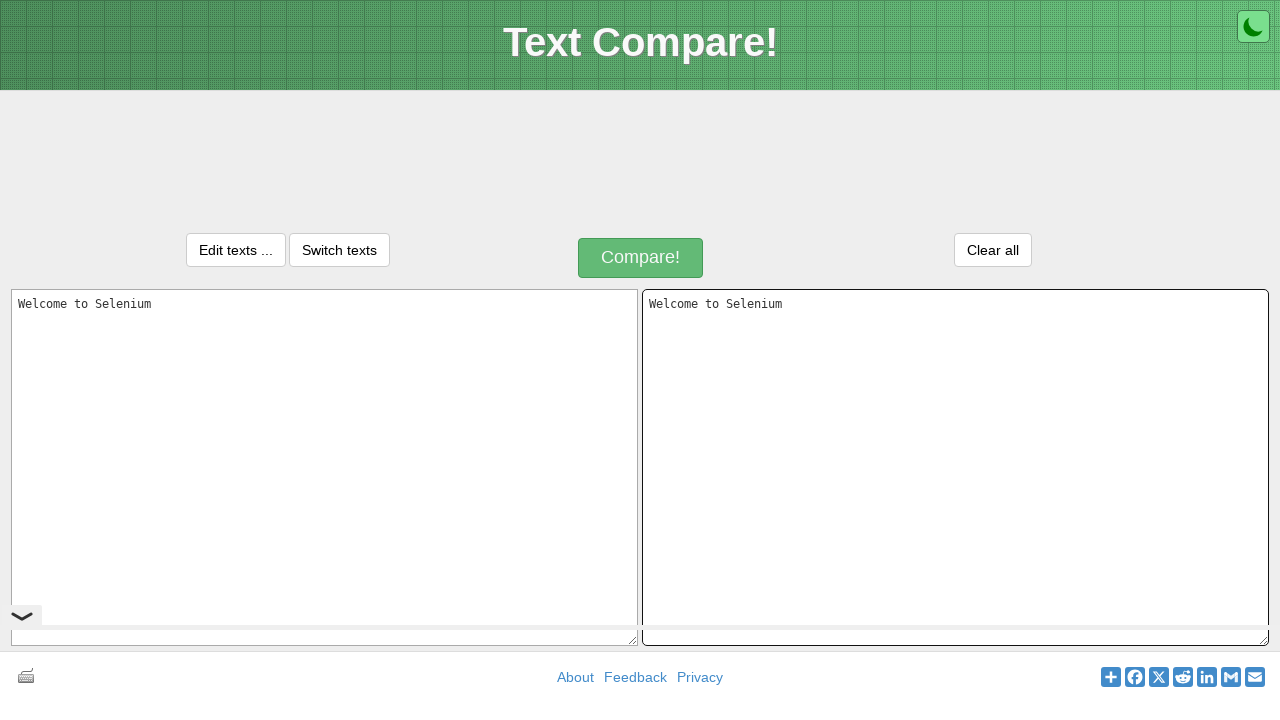